Navigates to me0ws.ru website and clicks on the header navbar image element

Starting URL: https://me0ws.ru/

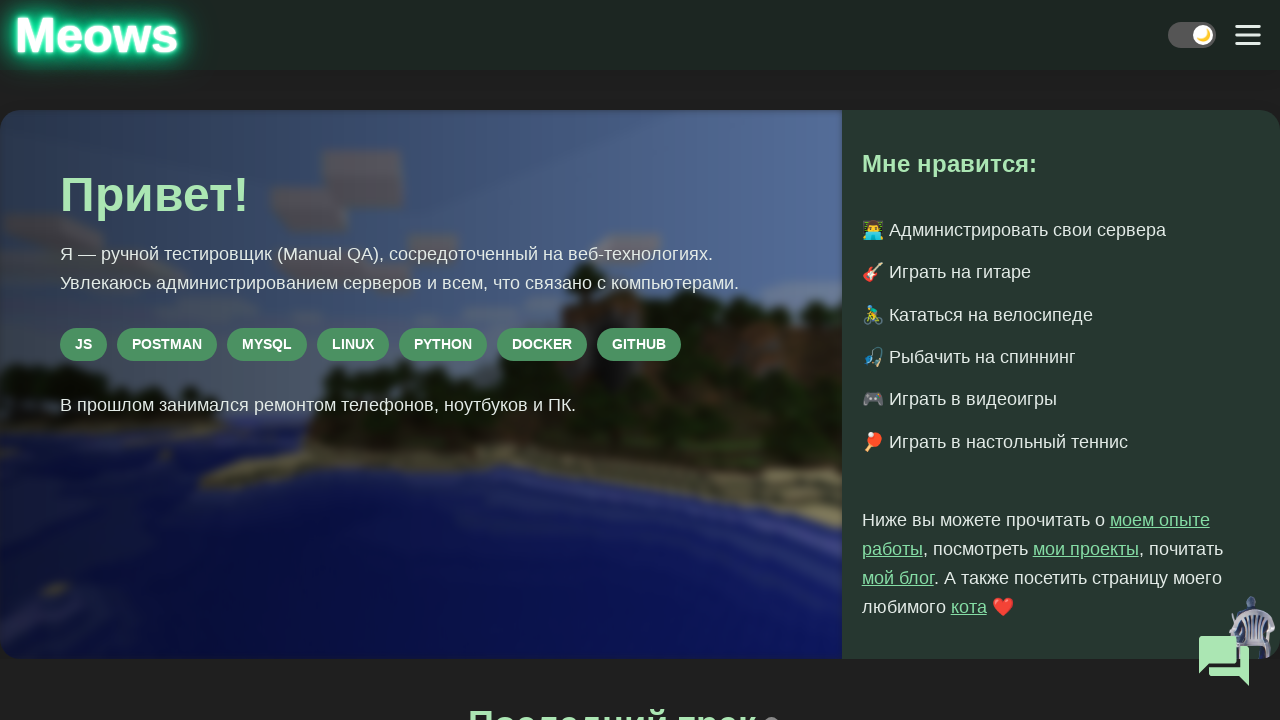

Navigated to https://me0ws.ru/
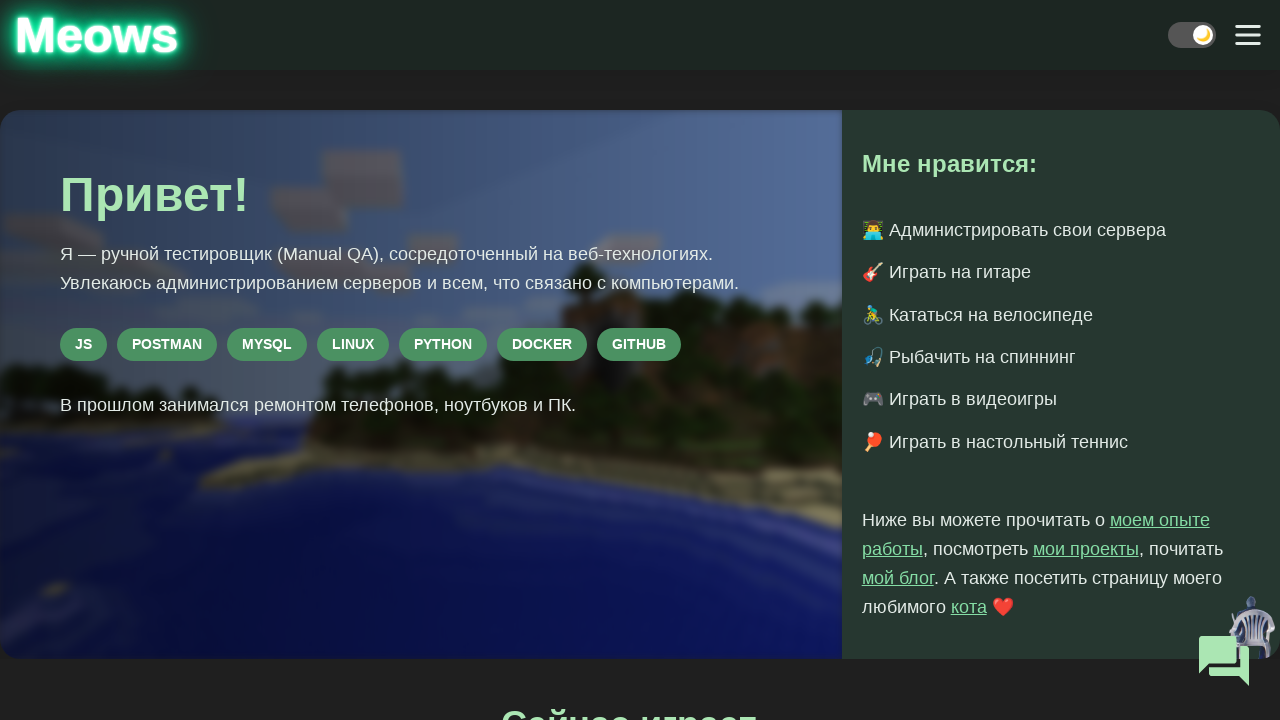

Clicked on header navbar image element at (1248, 35) on .header__navbar-img
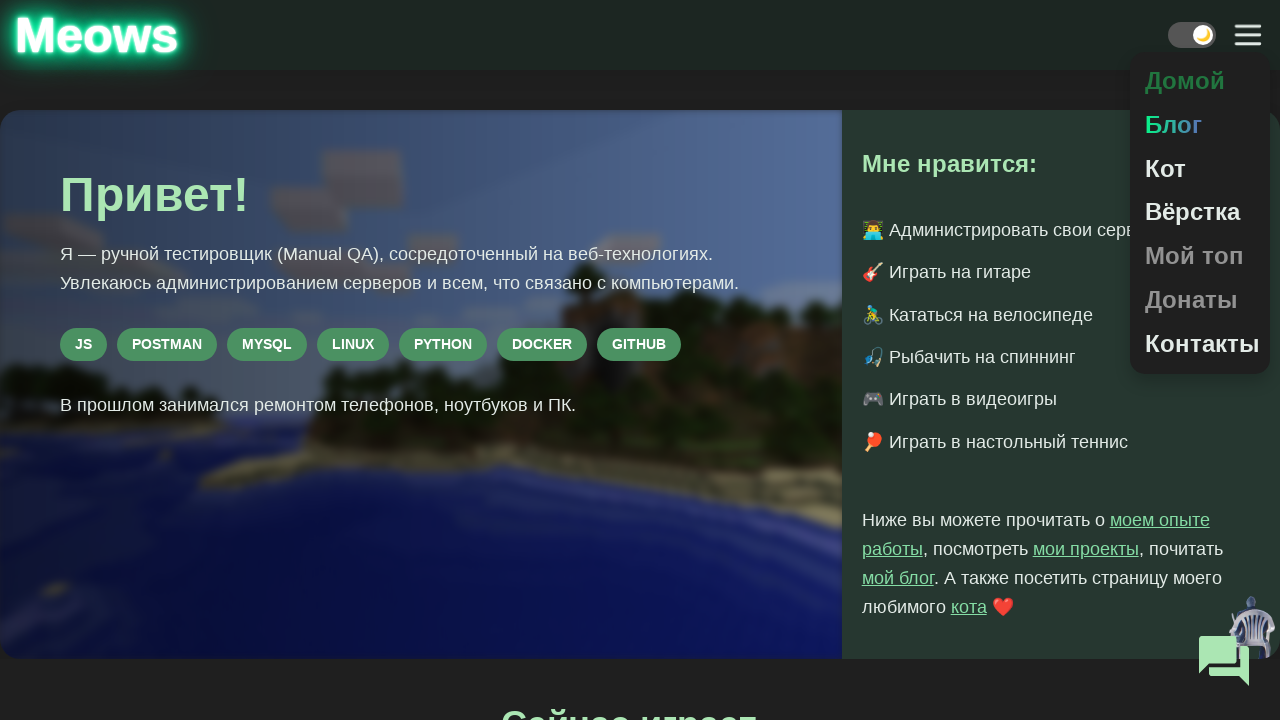

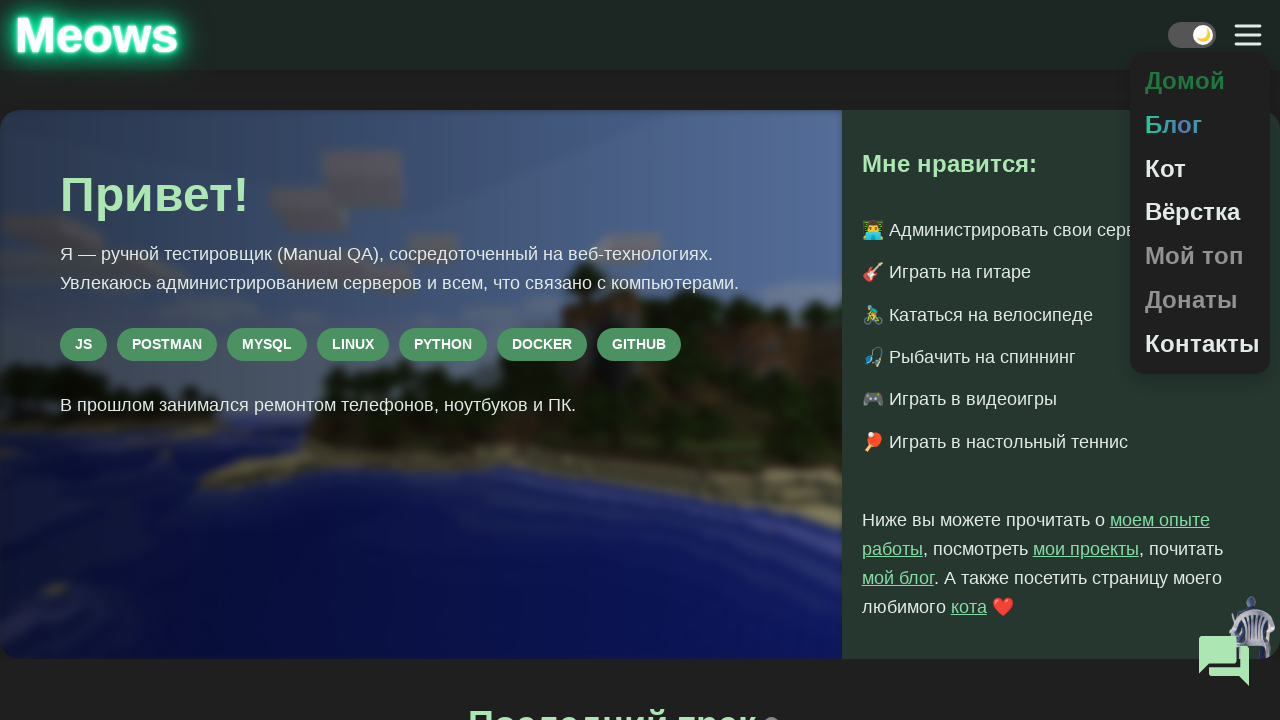